Tests registration form submission by filling in first name, last name, and email fields, then verifying successful registration message

Starting URL: http://suninjuly.github.io/registration1.html

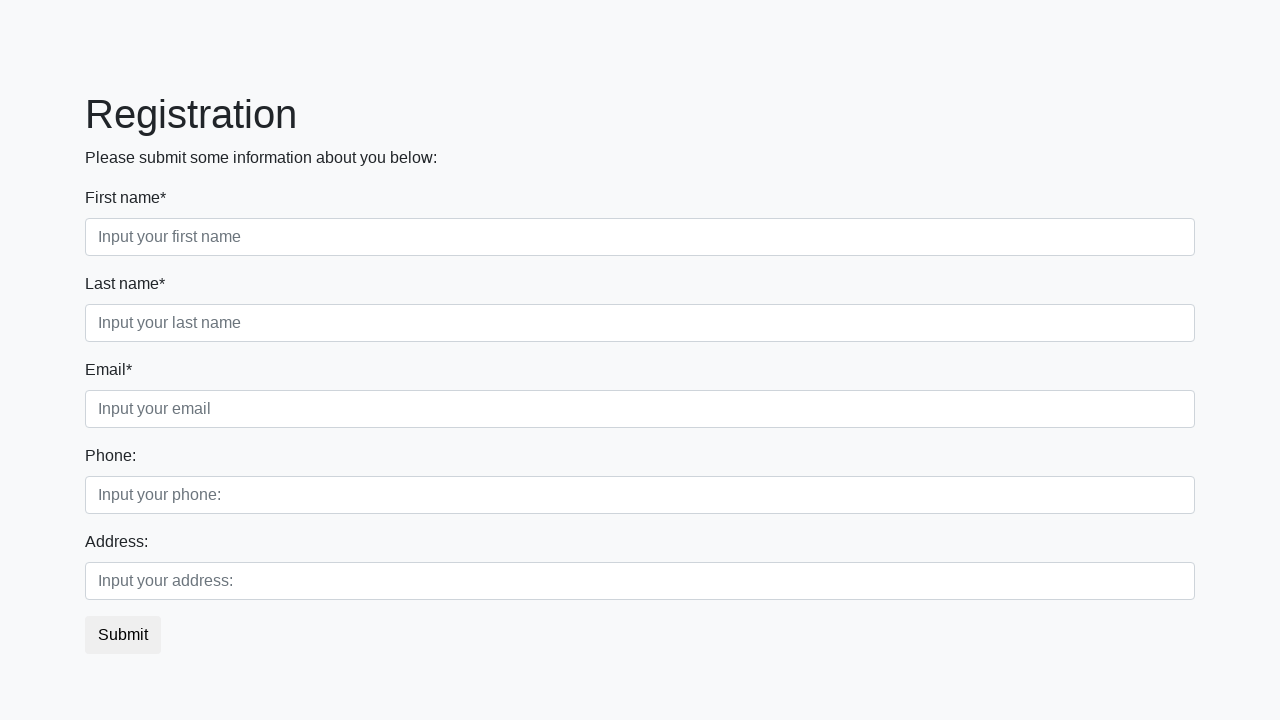

Filled first name field with 'Ivan' on .first_block input.form-control.first
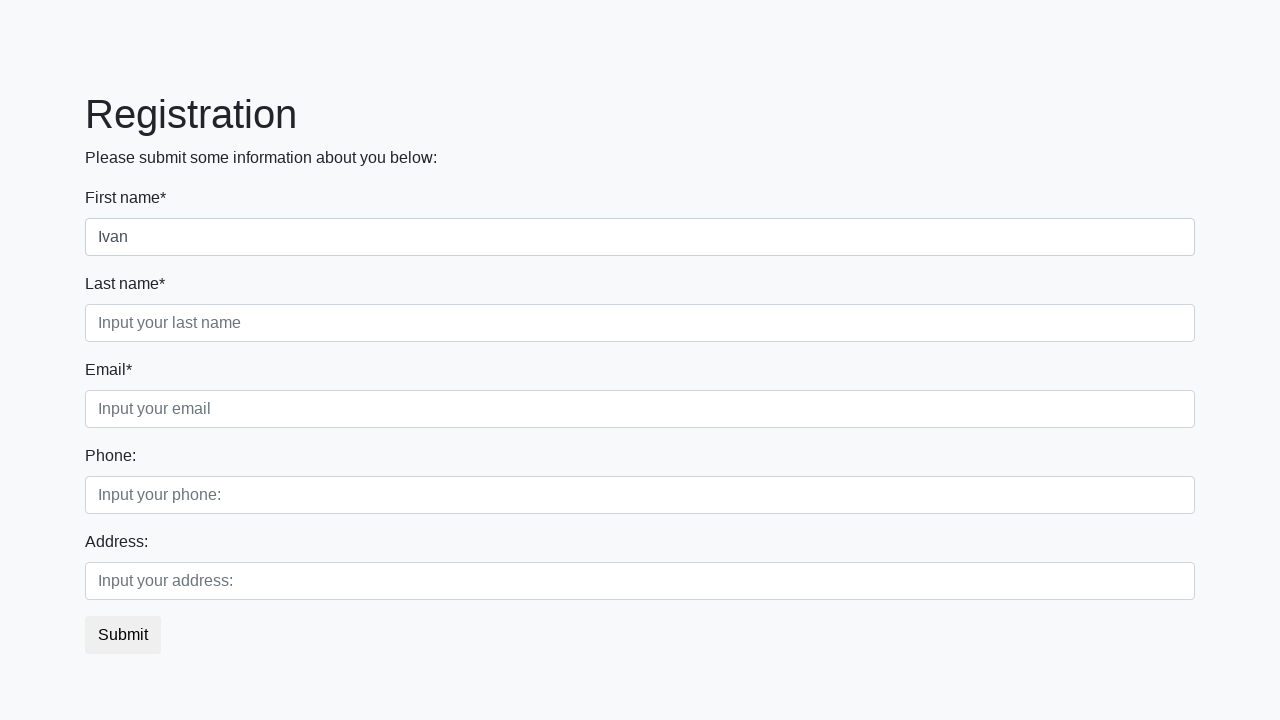

Filled last name field with 'Ivanov' on .first_block input.form-control.second
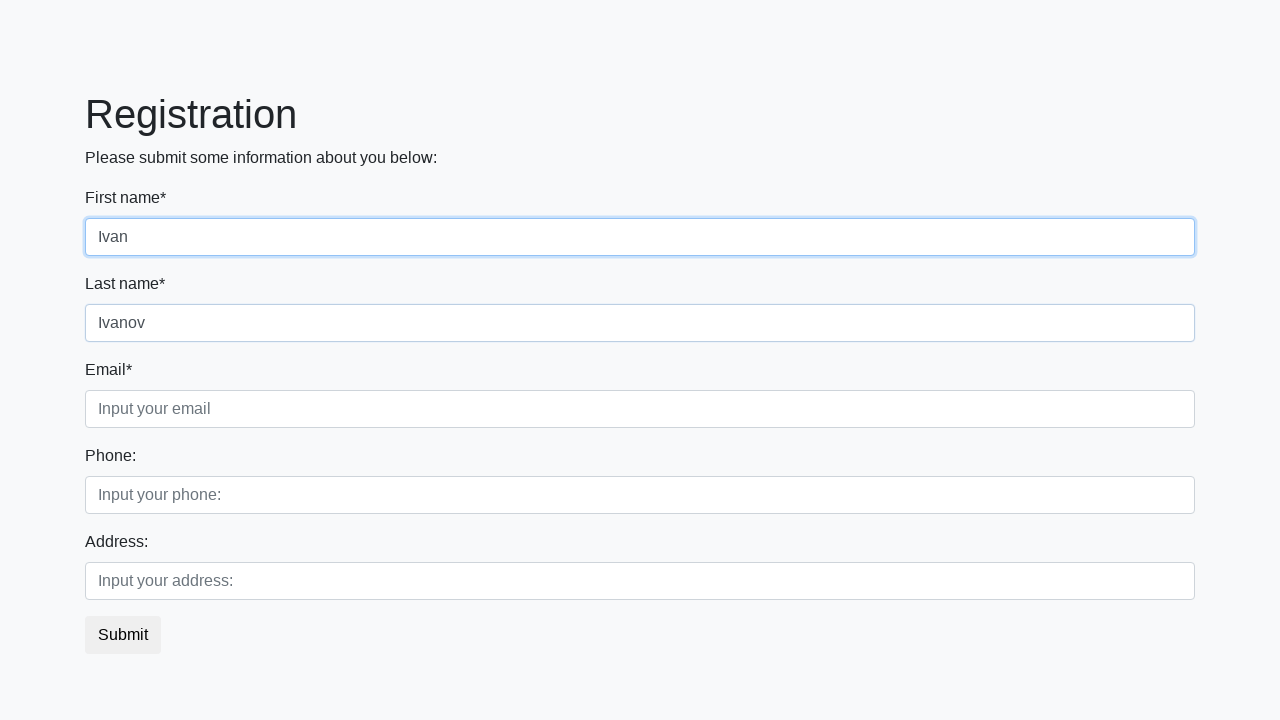

Filled email field with 'Ivan@mail.ru' on .first_block input.form-control.third
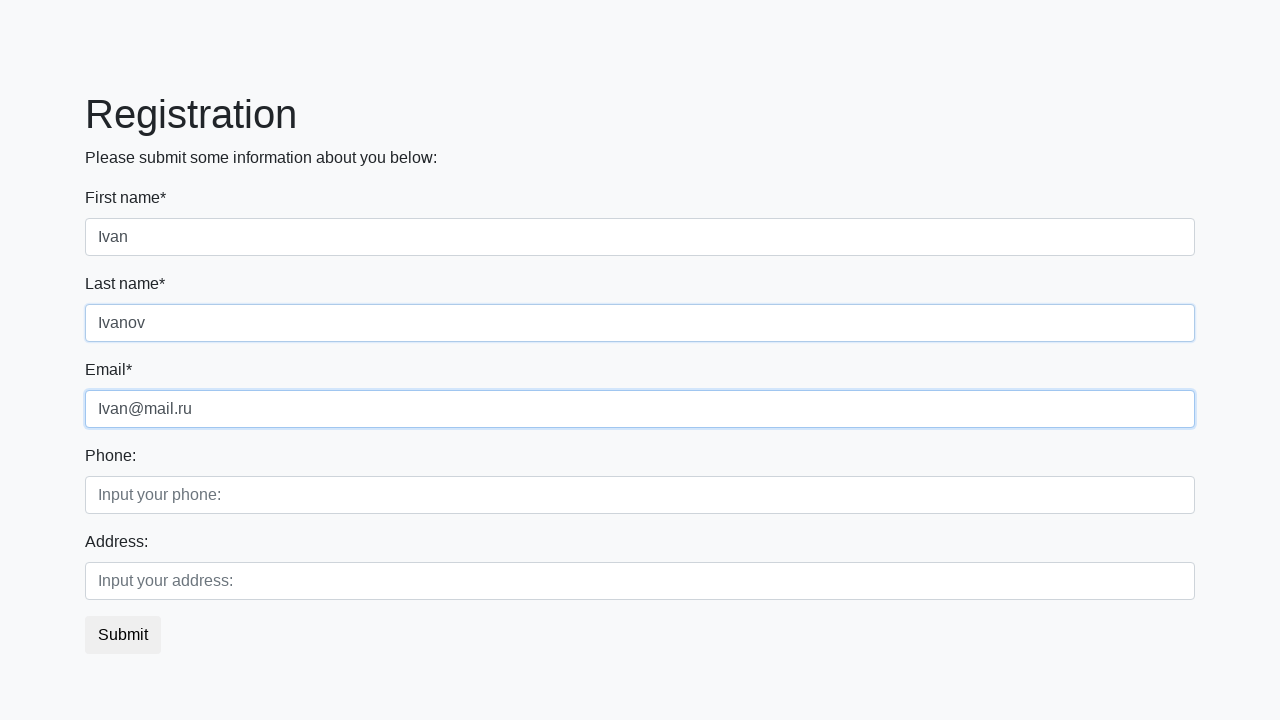

Clicked submit button to register at (123, 635) on .btn.btn-default
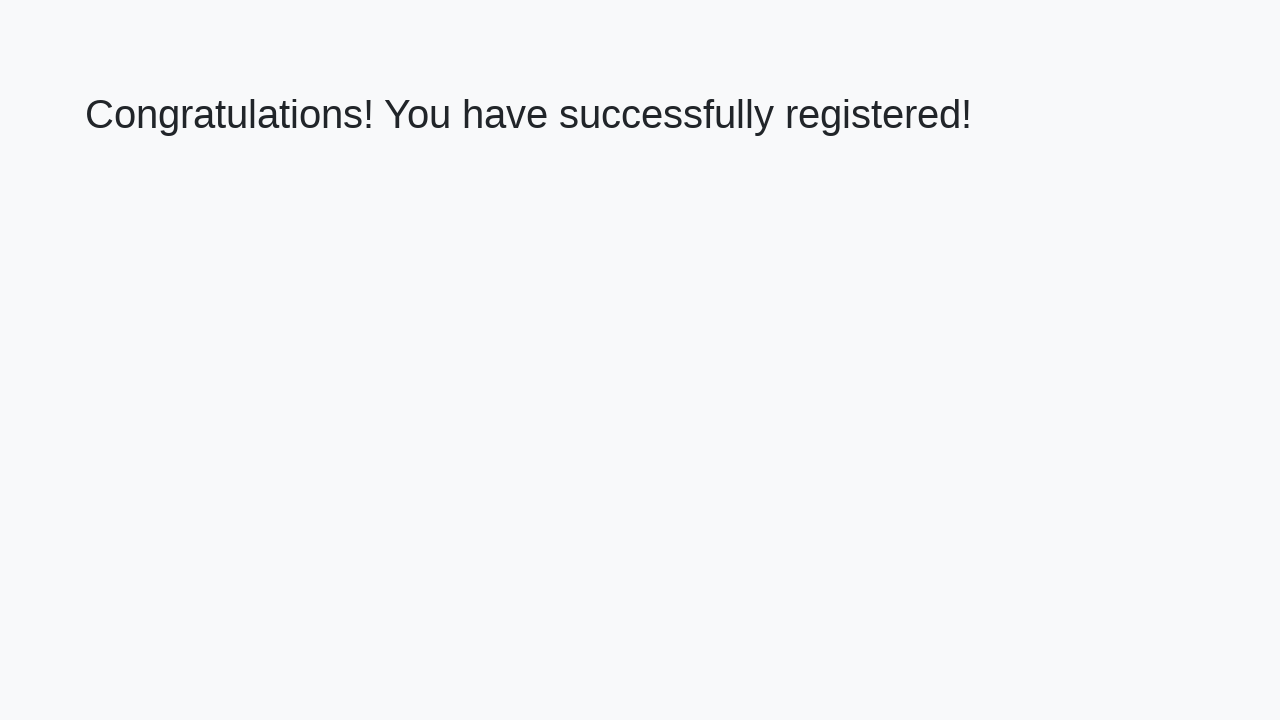

Success message header loaded
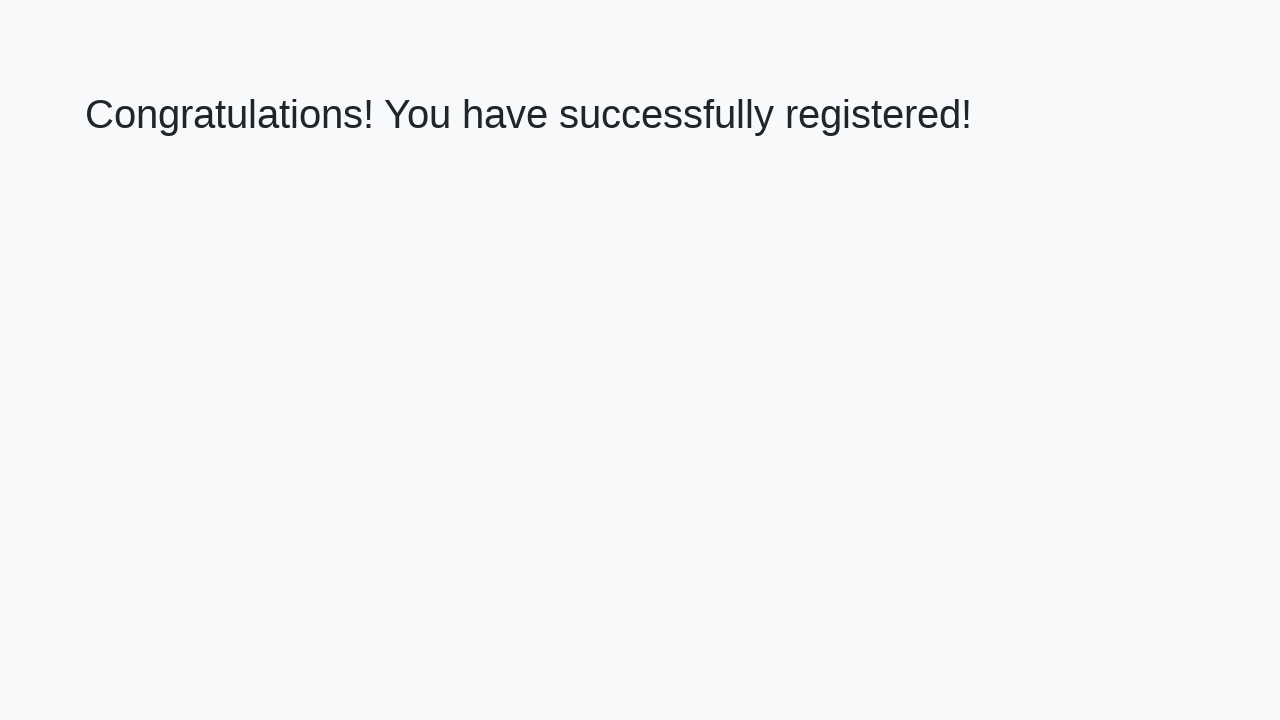

Retrieved success message text
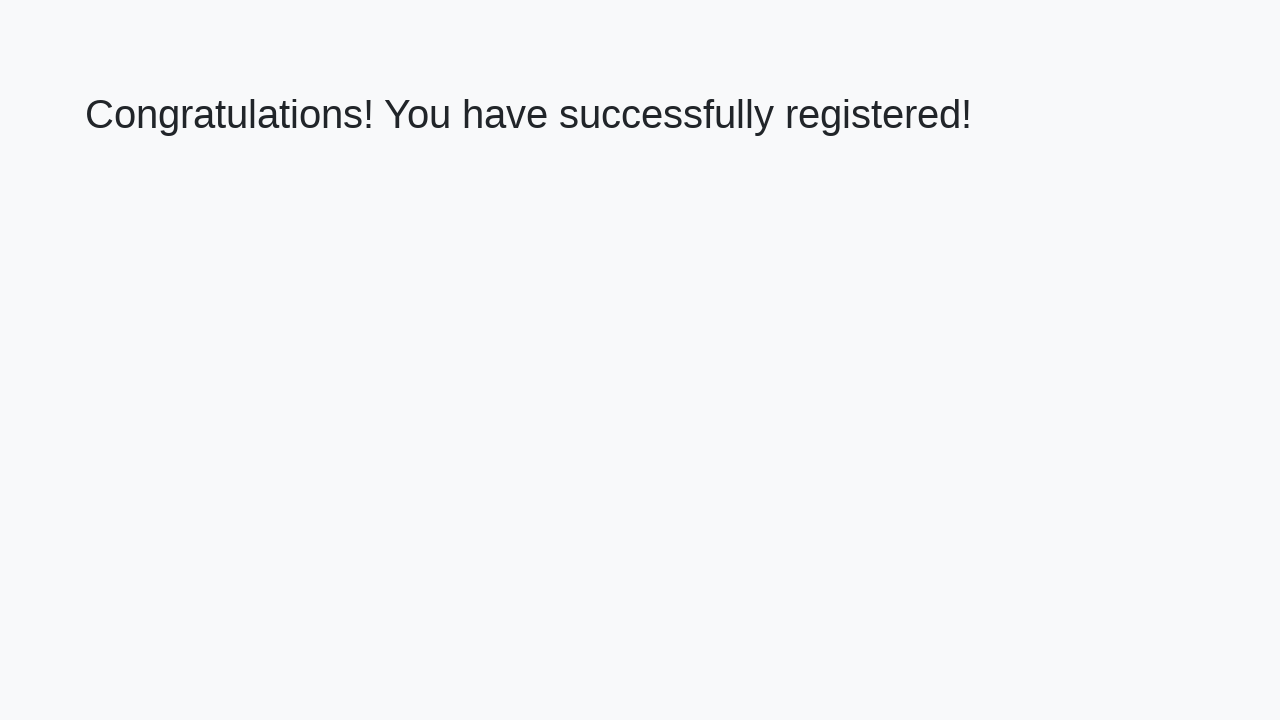

Verified success message: 'Congratulations! You have successfully registered!'
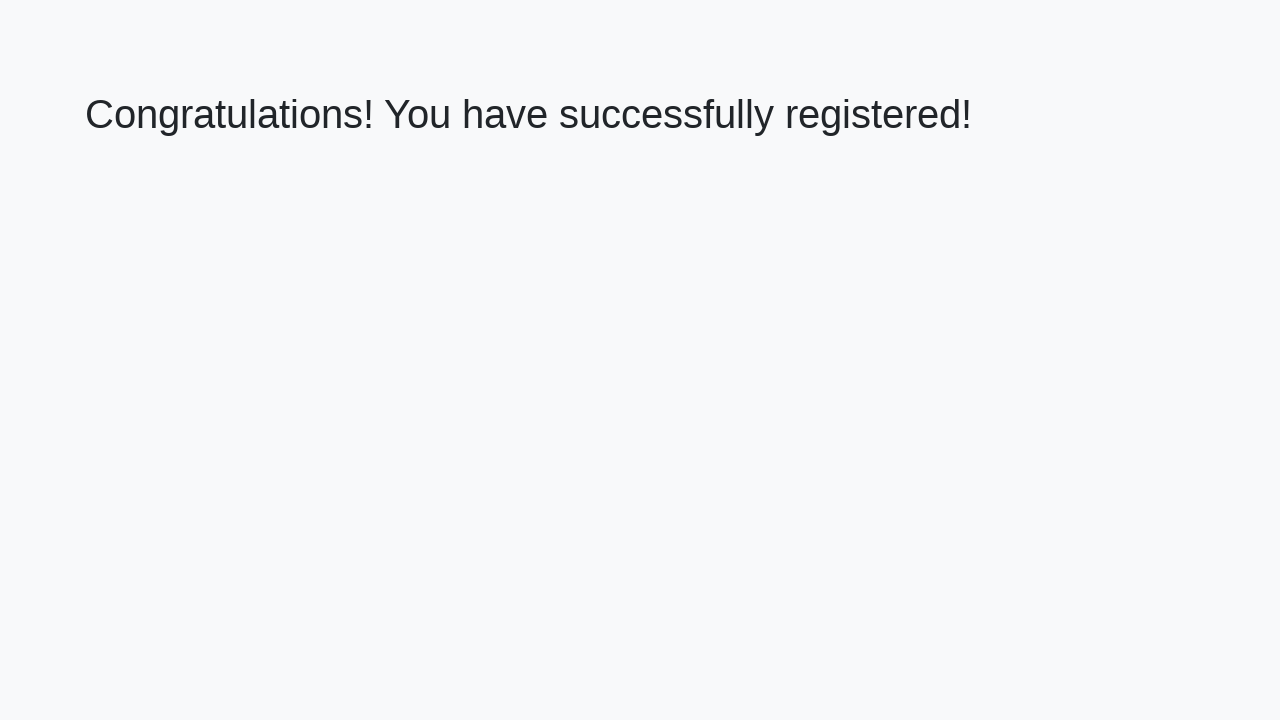

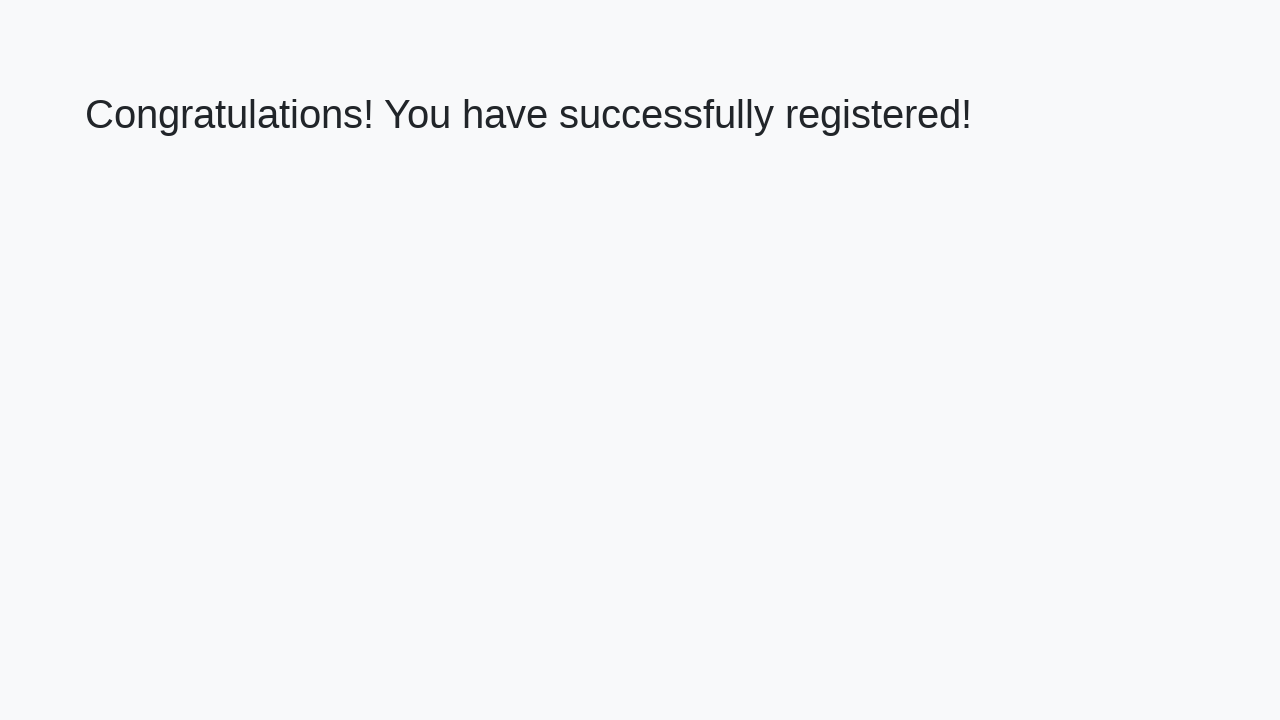